Tests file upload functionality by uploading a file and verifying the success message is displayed

Starting URL: http://the-internet.herokuapp.com/upload

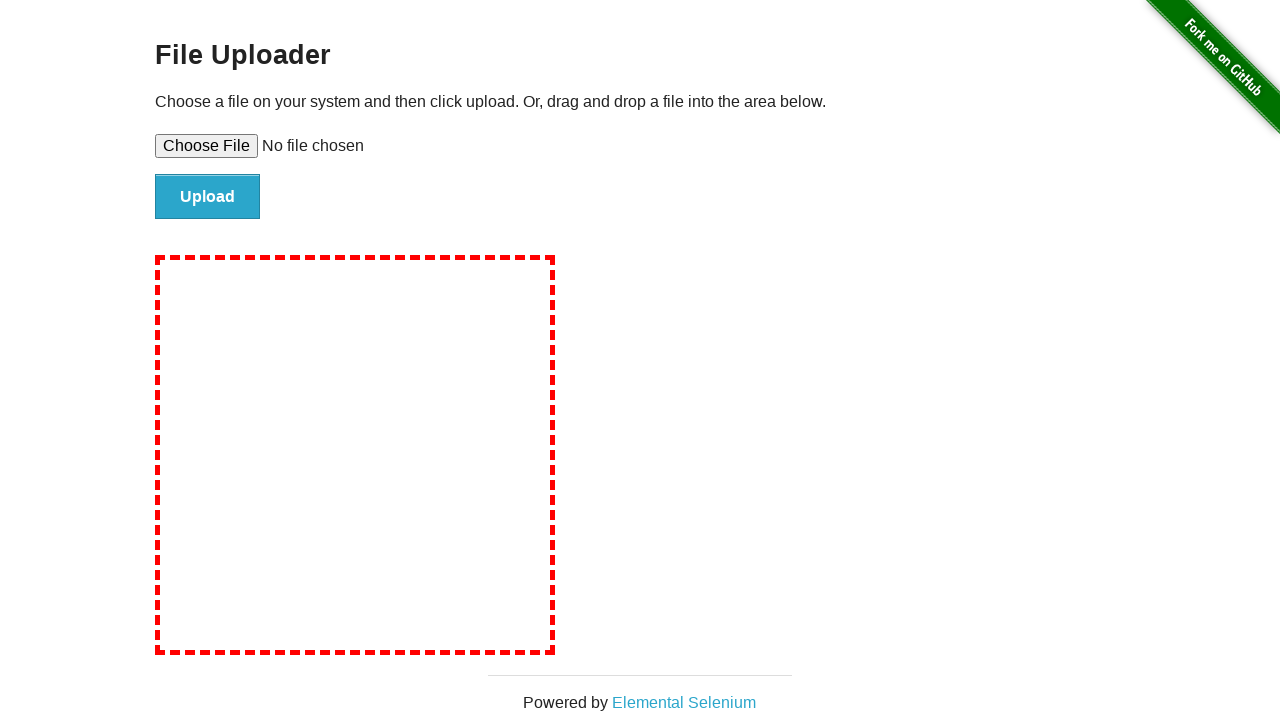

Created temporary test file with content
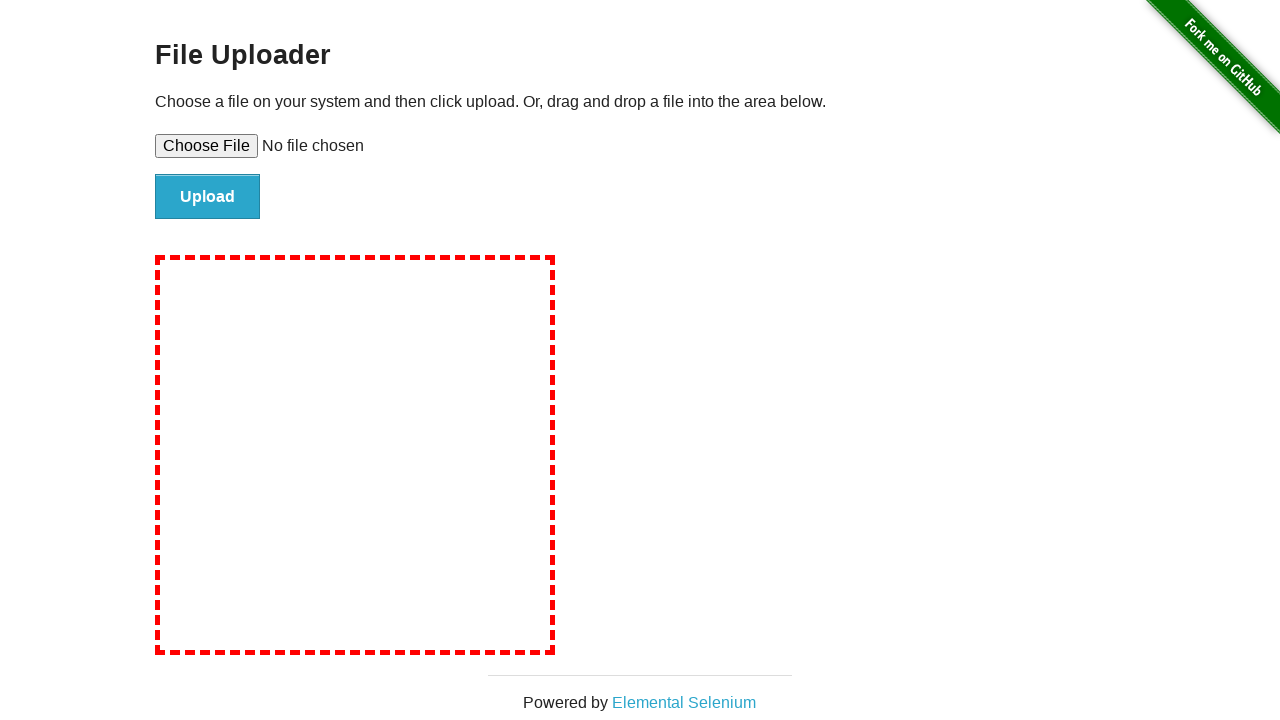

Selected file for upload via file input element
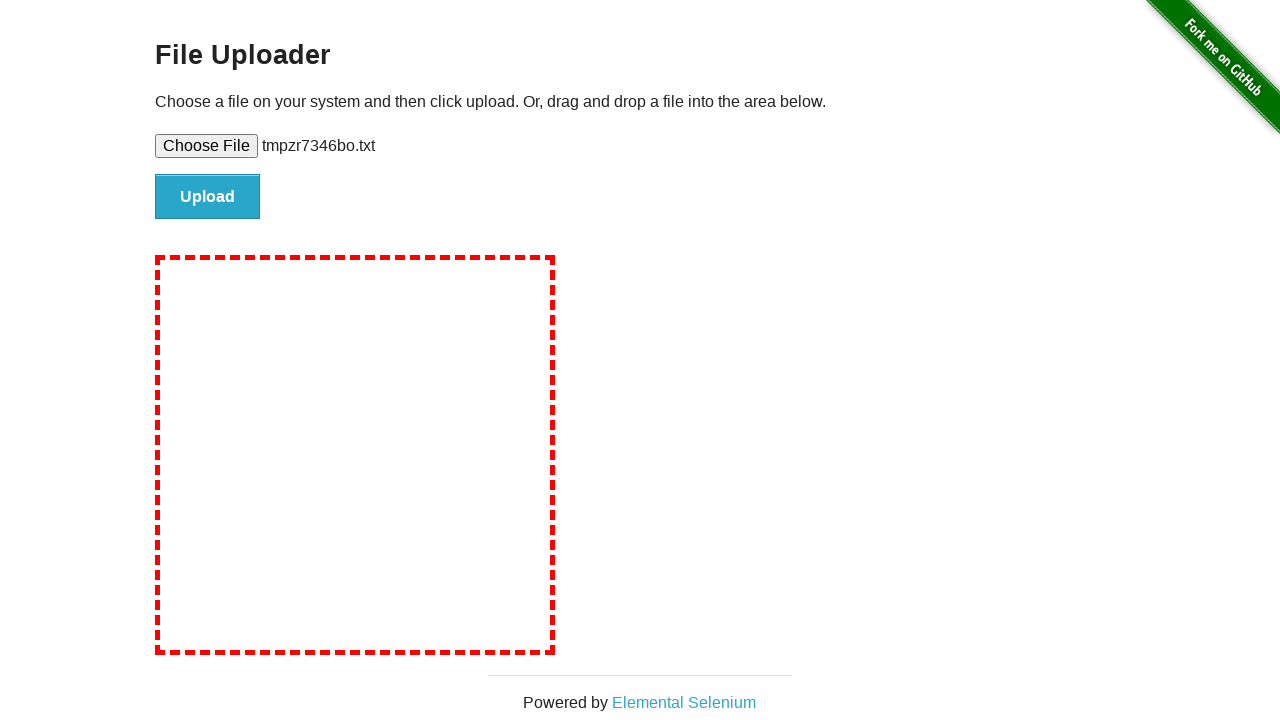

Clicked upload button to submit file at (208, 197) on #file-submit
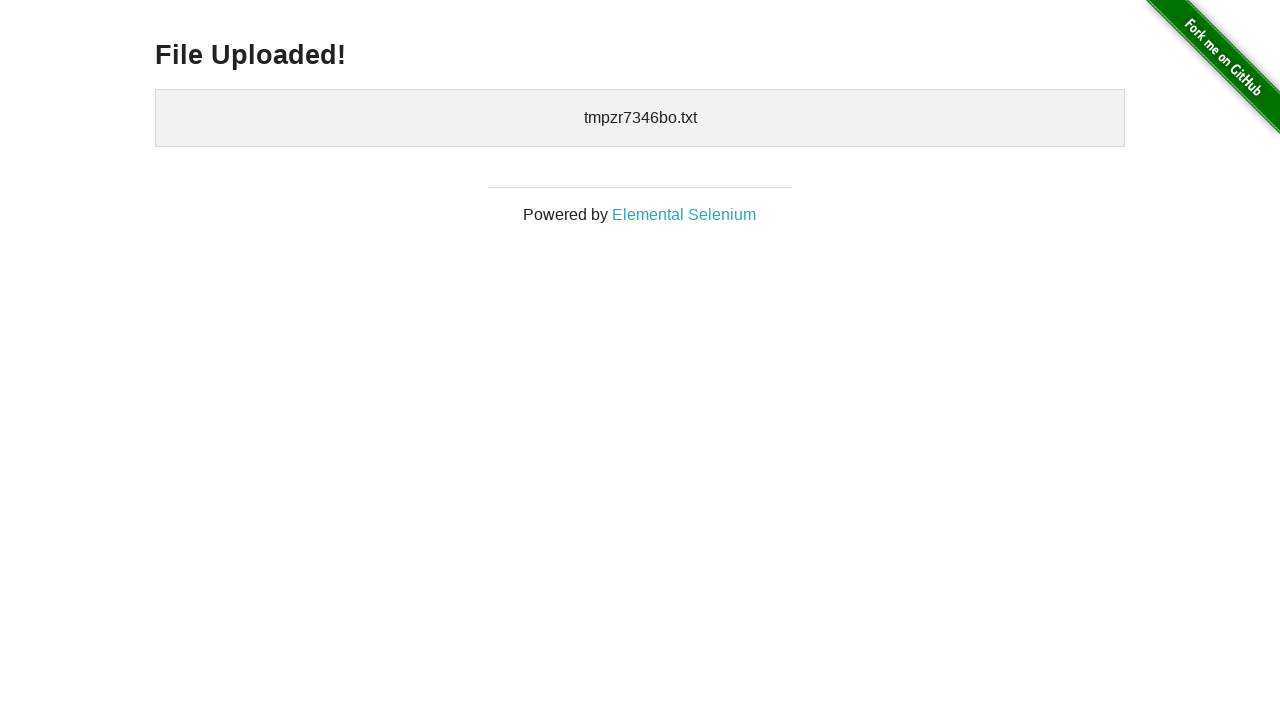

File upload success message displayed
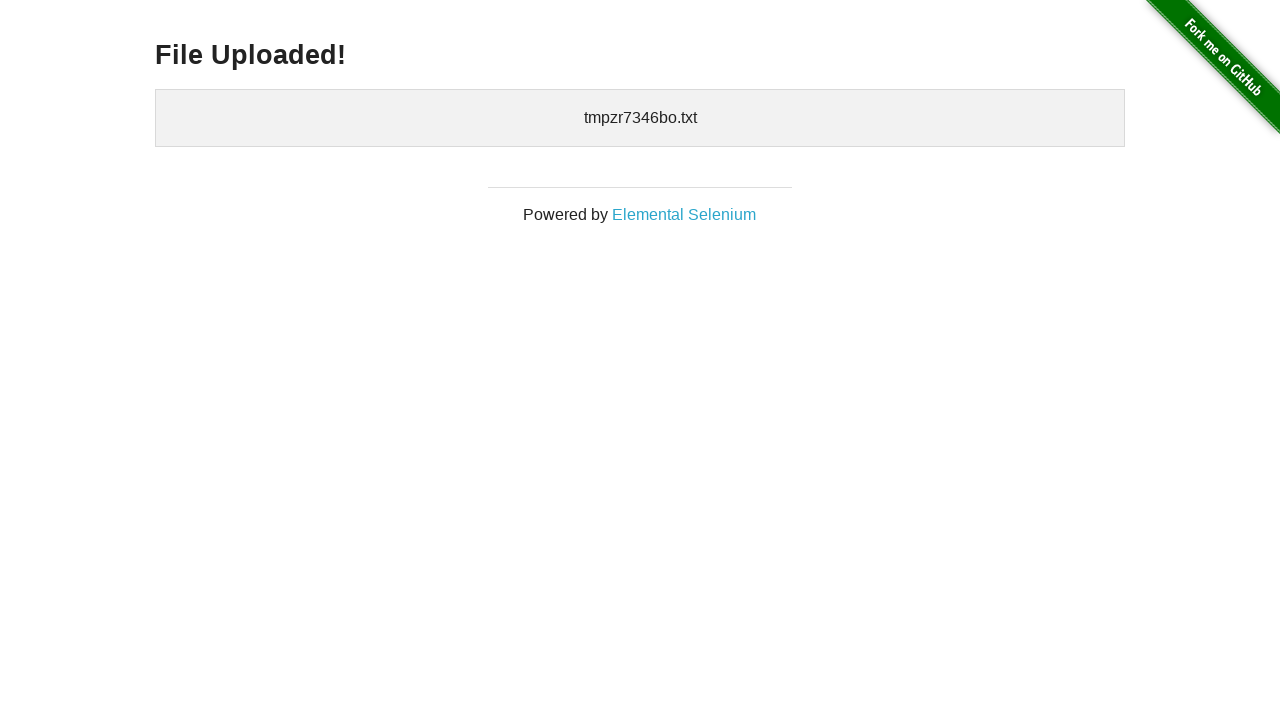

Cleaned up temporary test file
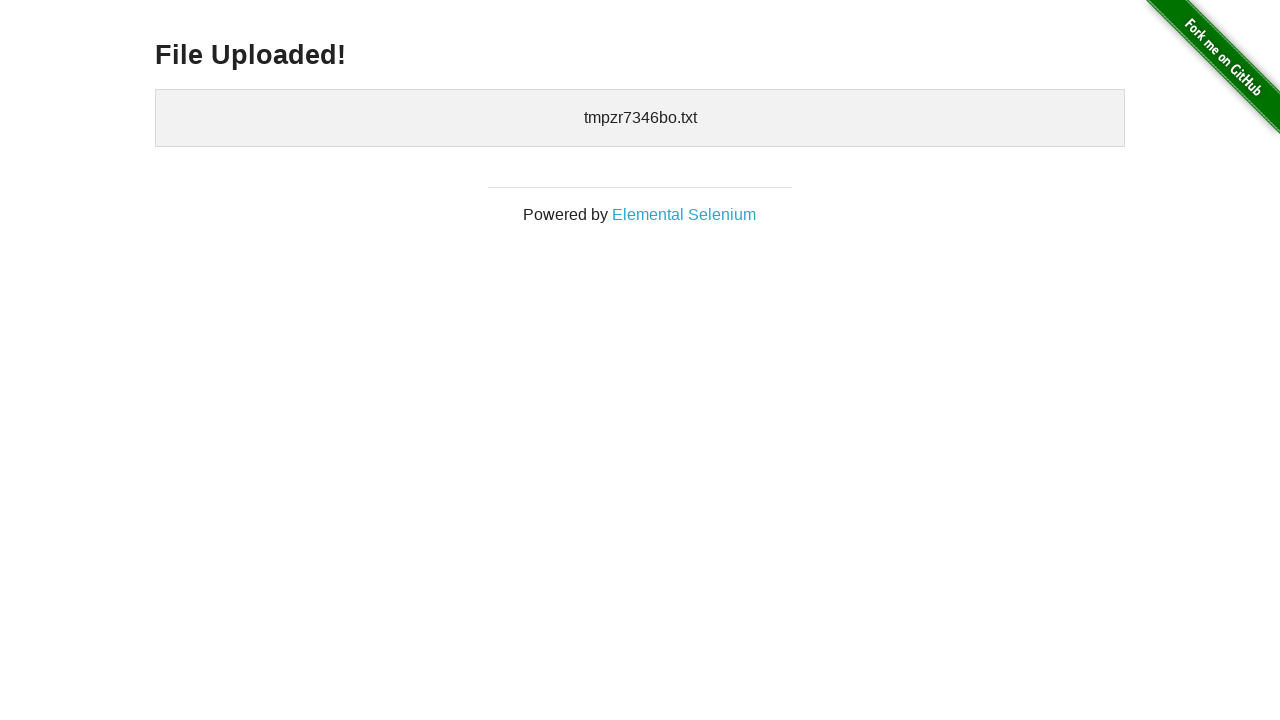

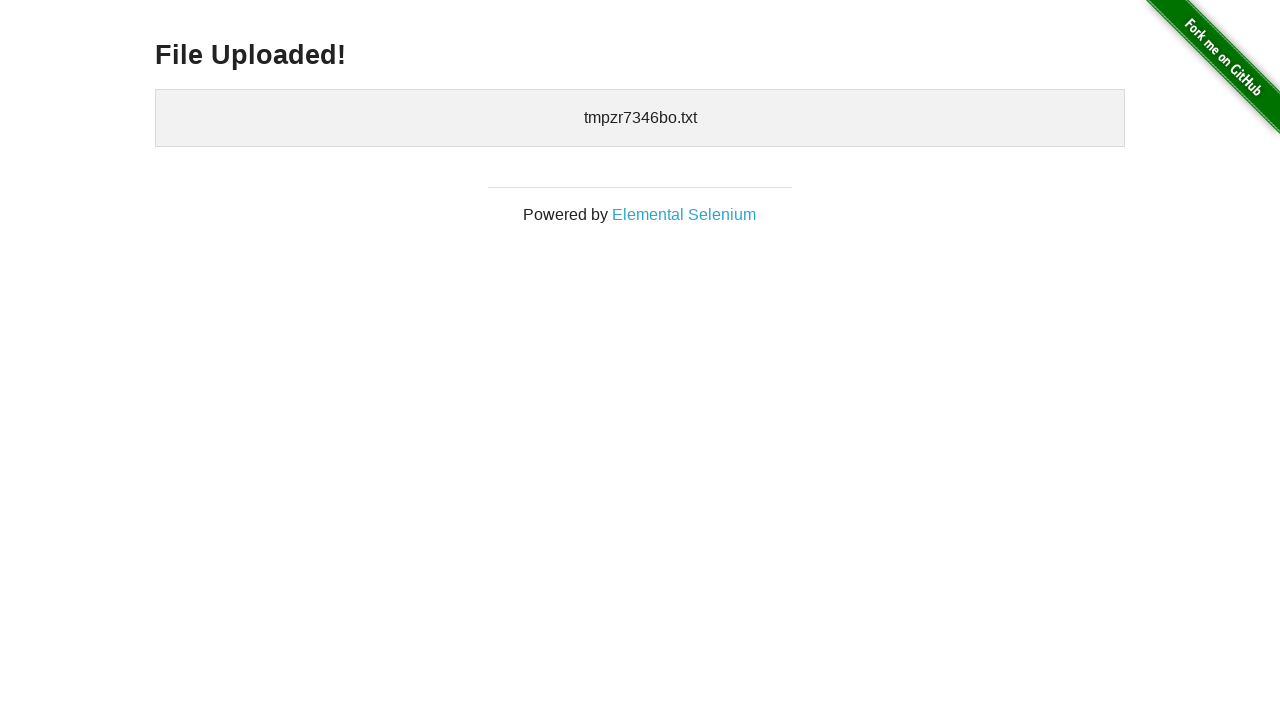